Tests JavaScript confirm alert by clicking a button that triggers a confirm dialog and then clicking the Cancel button

Starting URL: https://testcenter.techproeducation.com/index.php?page=javascript-alerts

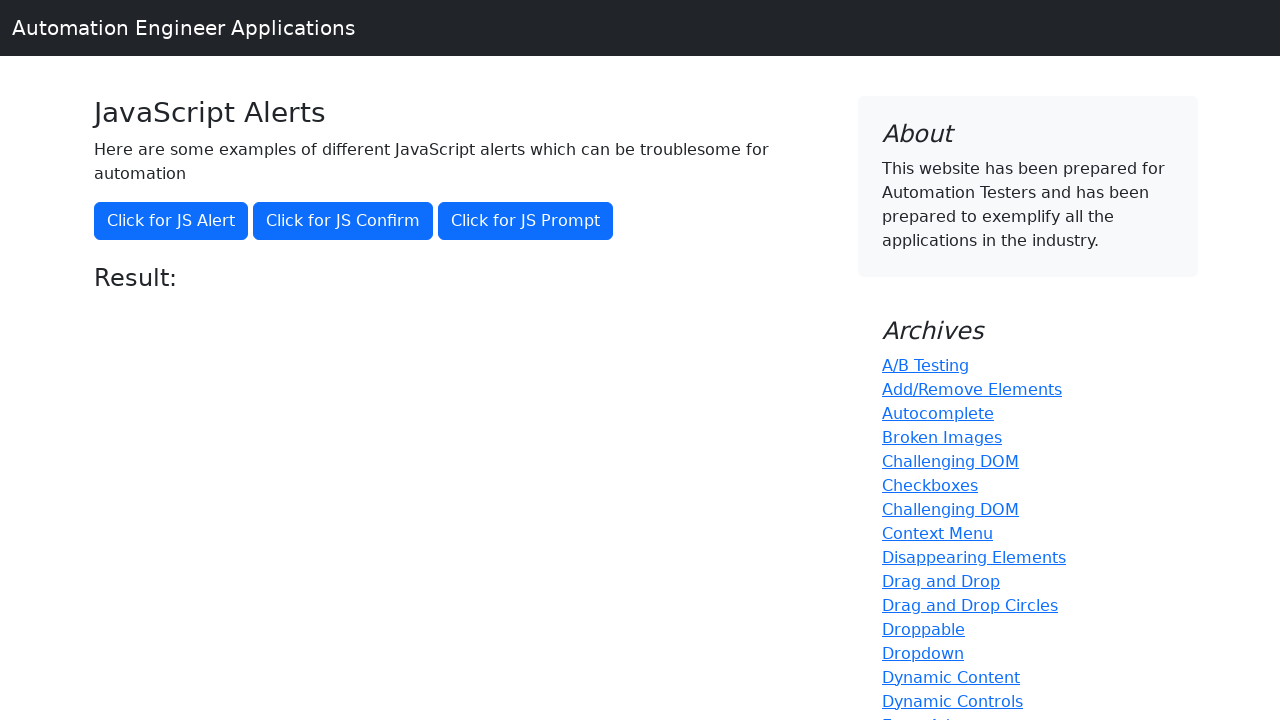

Clicked button to trigger JavaScript confirm dialog at (343, 221) on xpath=//button[@onclick='jsConfirm()']
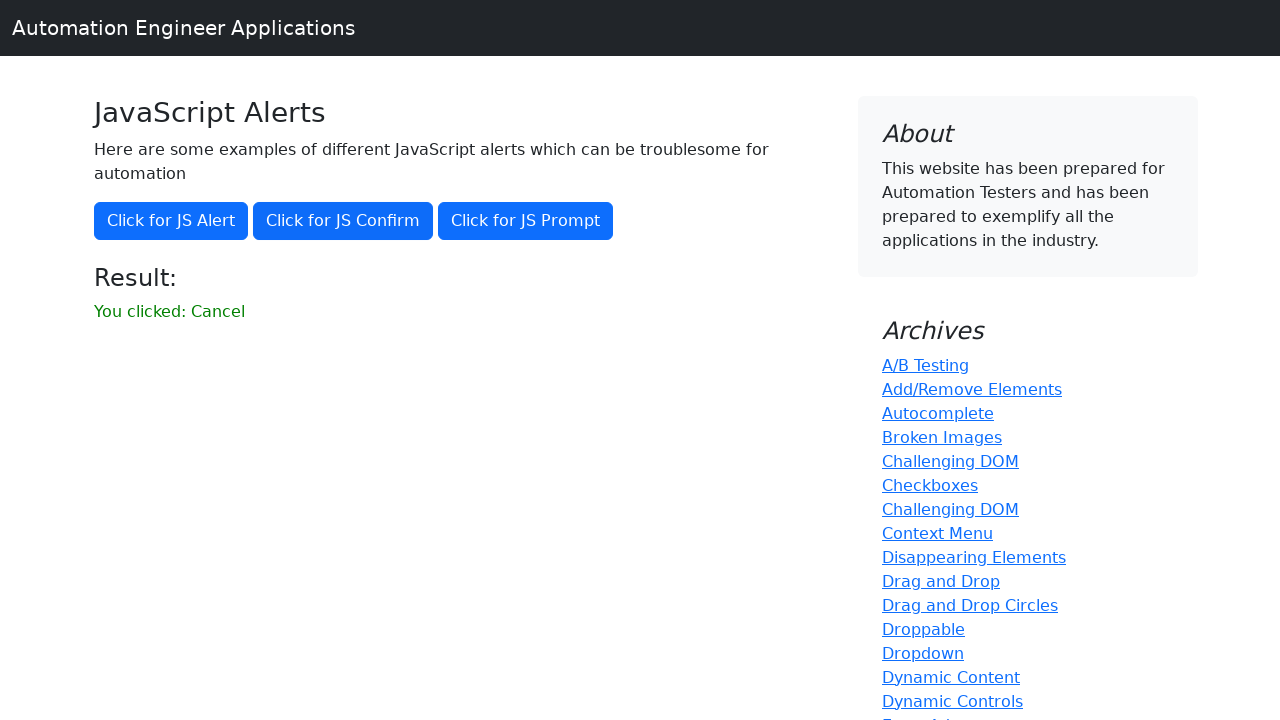

Set up dialog handler to dismiss confirm alerts
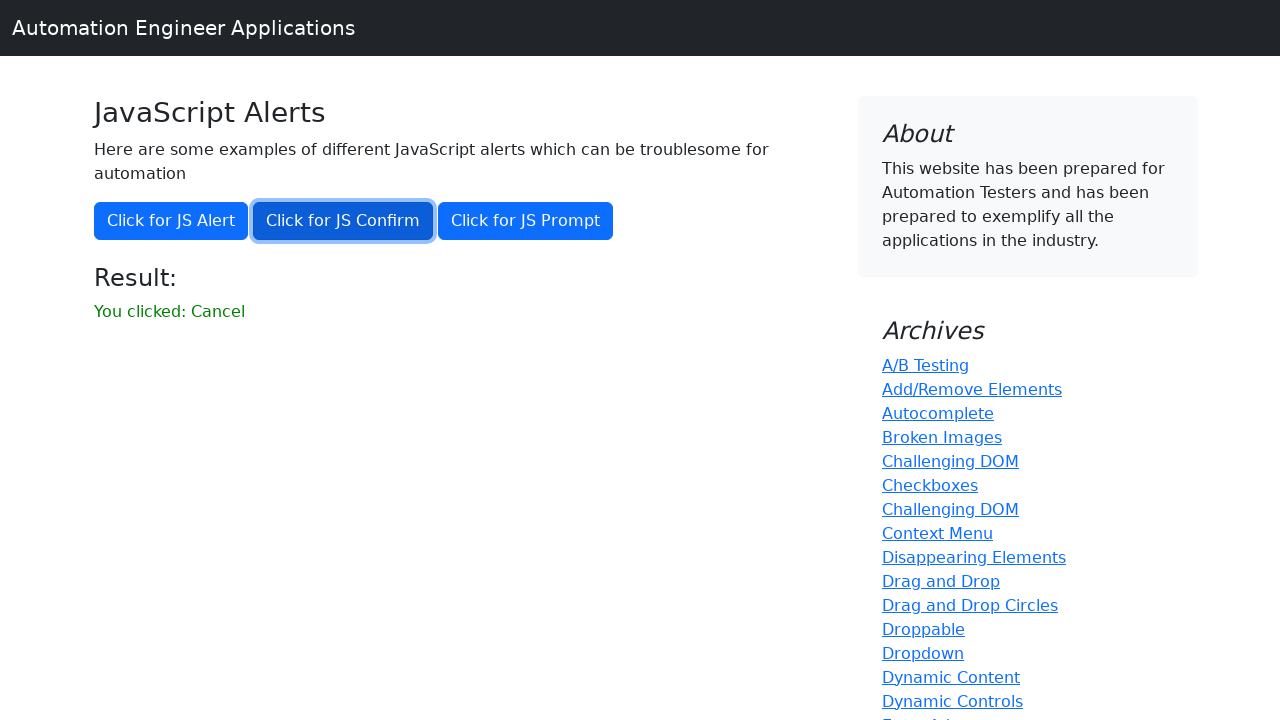

Clicked button to trigger confirm dialog again and dismissed it by clicking Cancel at (343, 221) on xpath=//button[@onclick='jsConfirm()']
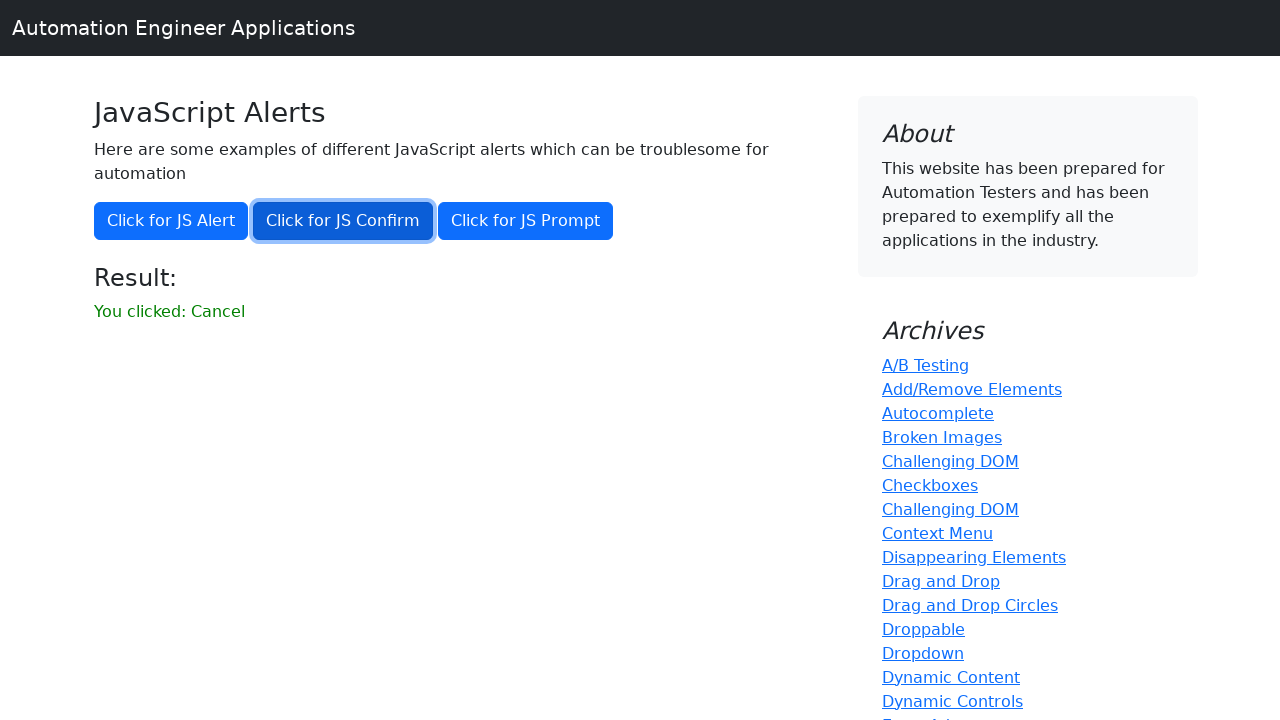

Result message appeared on the page
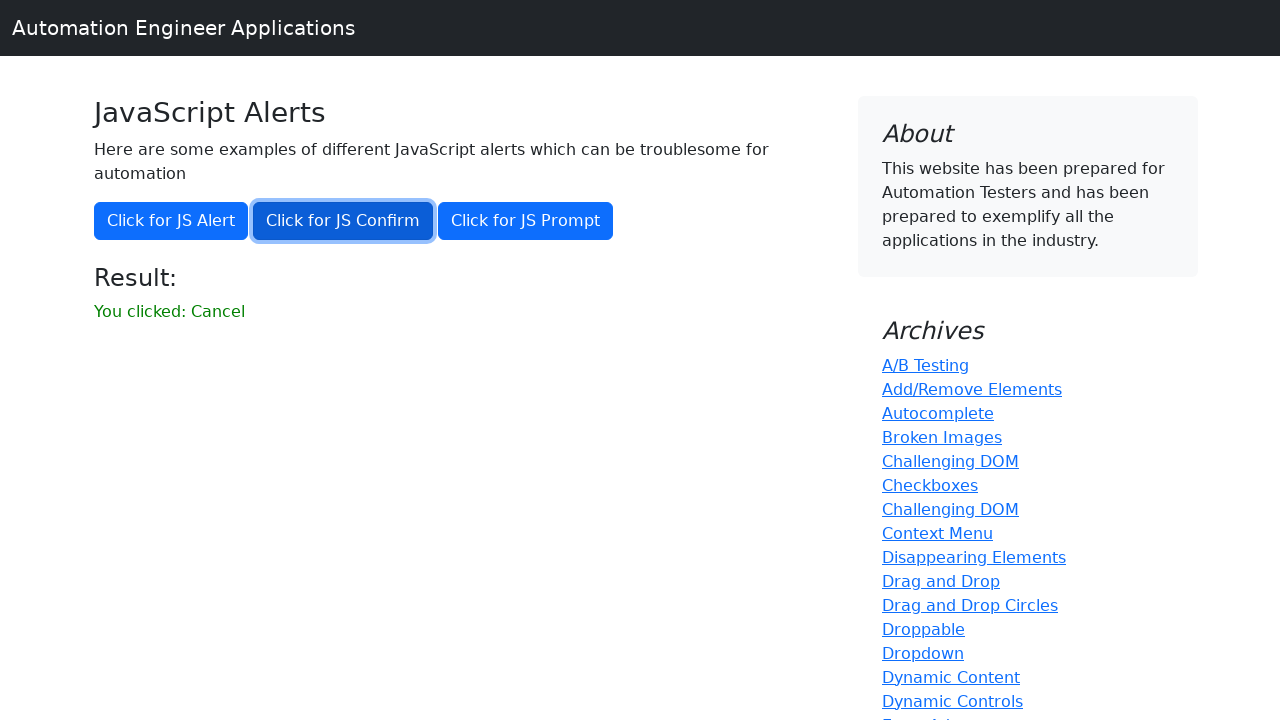

Verified that result message contains 'You clicked: Cancel'
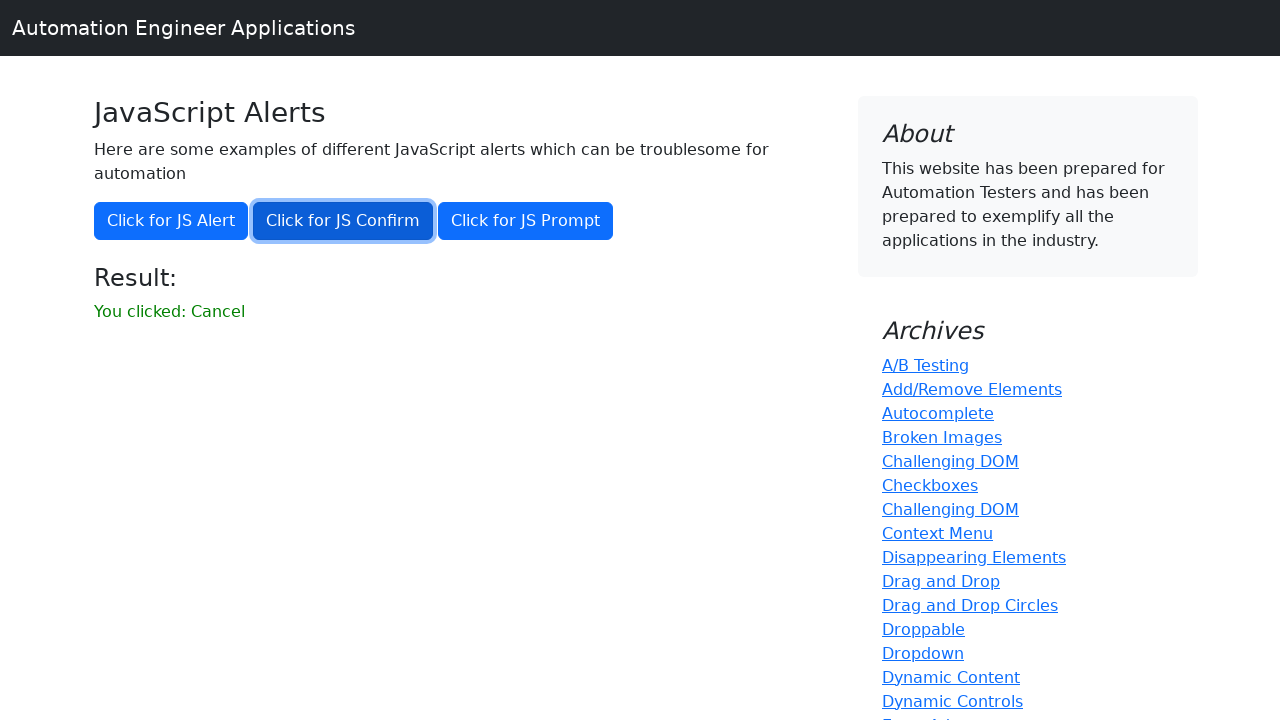

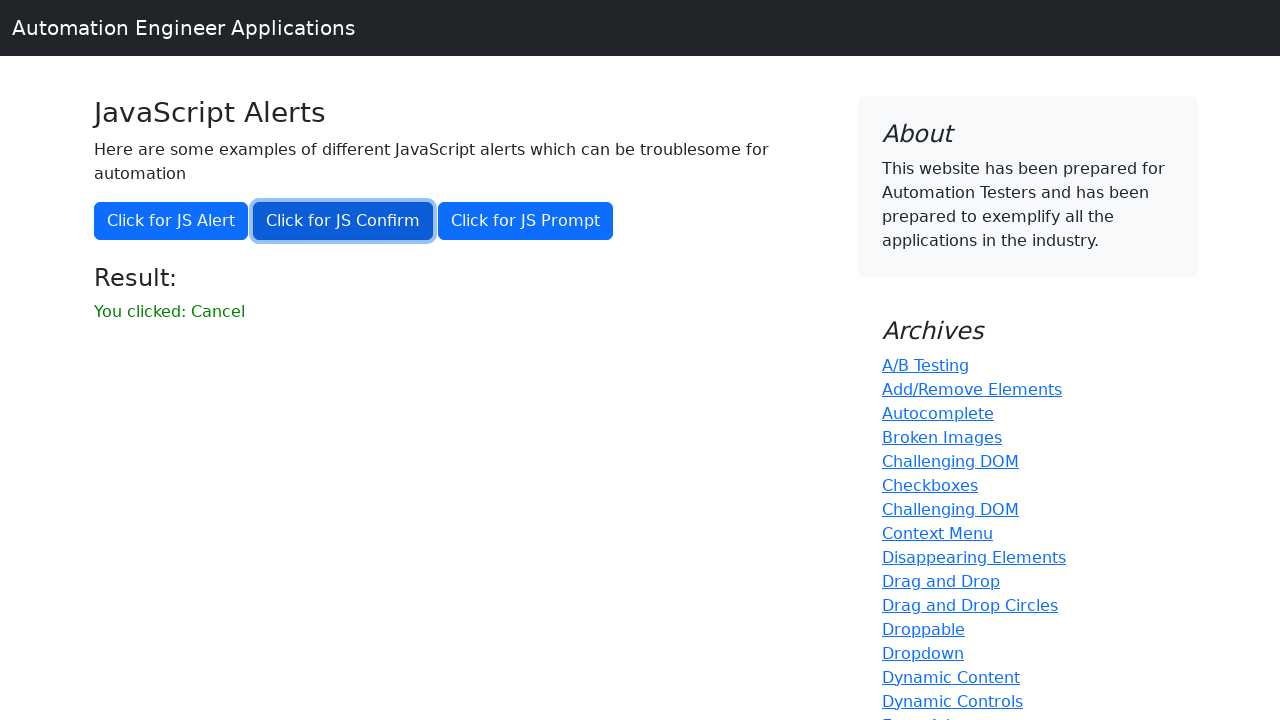